Tests GitHub search functionality by searching for "selenide" and verifying the URL contains the search term and results contain the search value

Starting URL: https://github.com

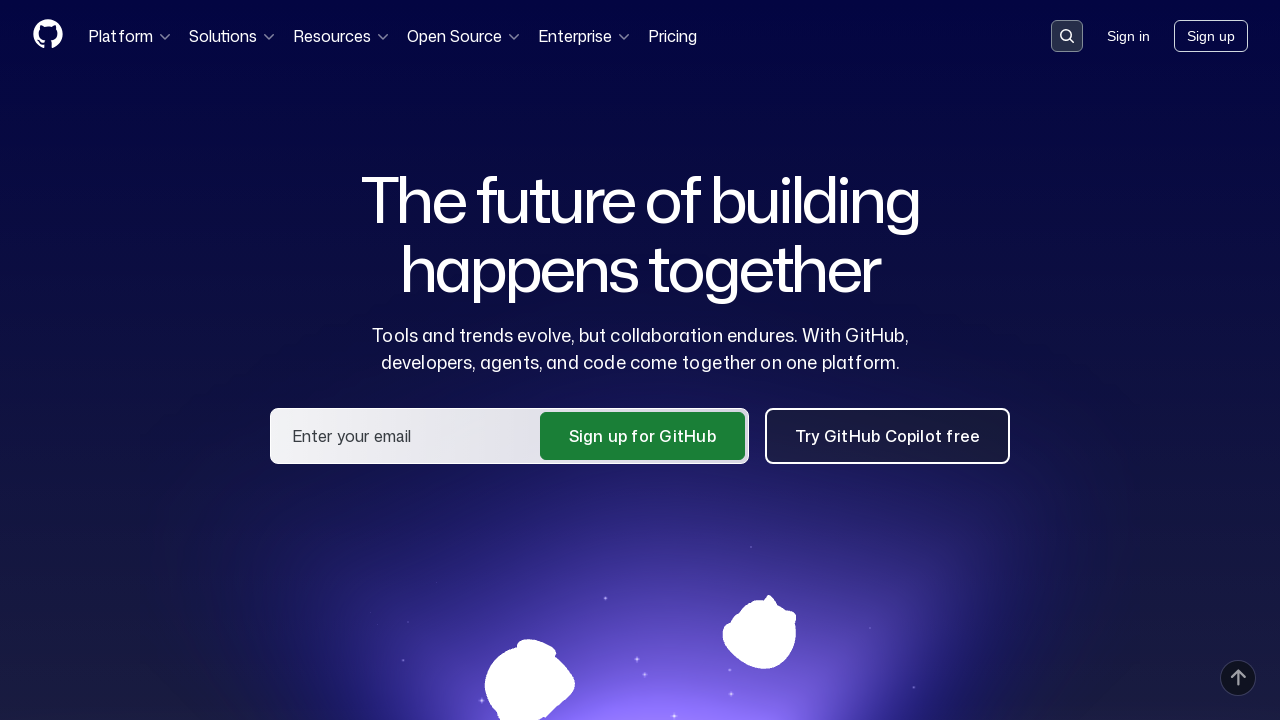

Clicked search button to open search input at (1067, 36) on button[data-target='qbsearch-input.inputButton']
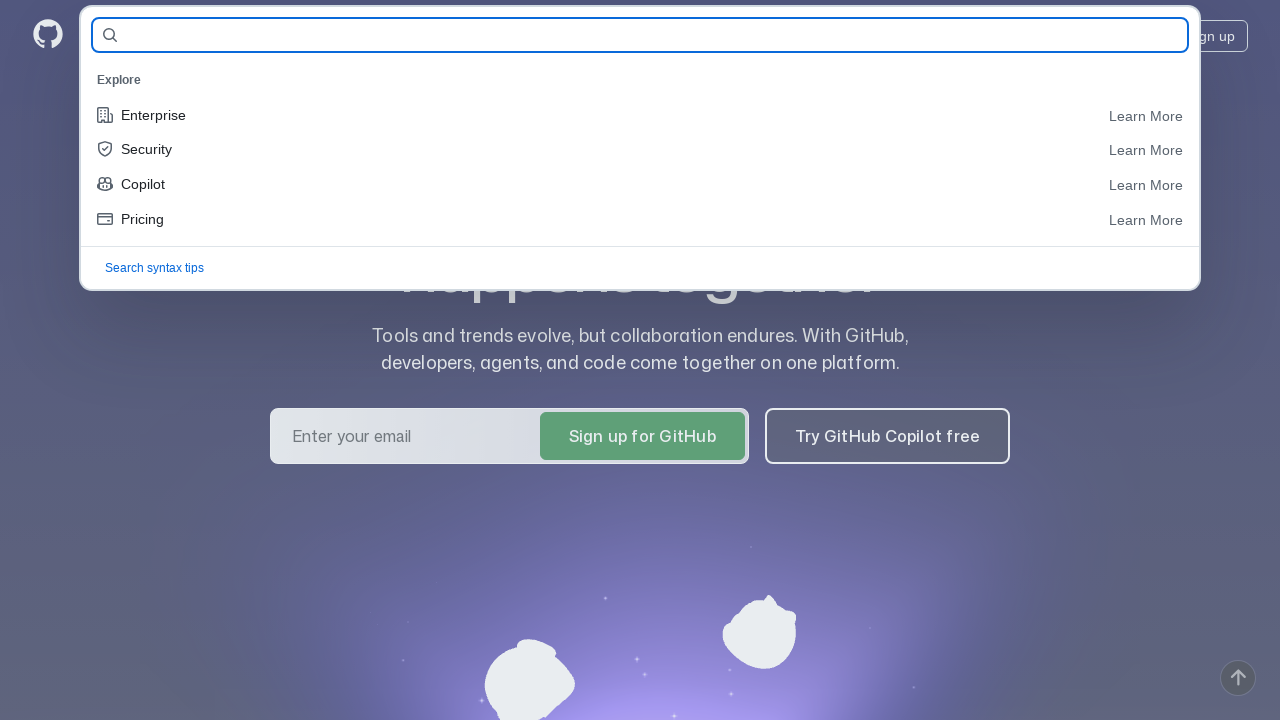

Filled search input with 'selenide' on input#query-builder-test
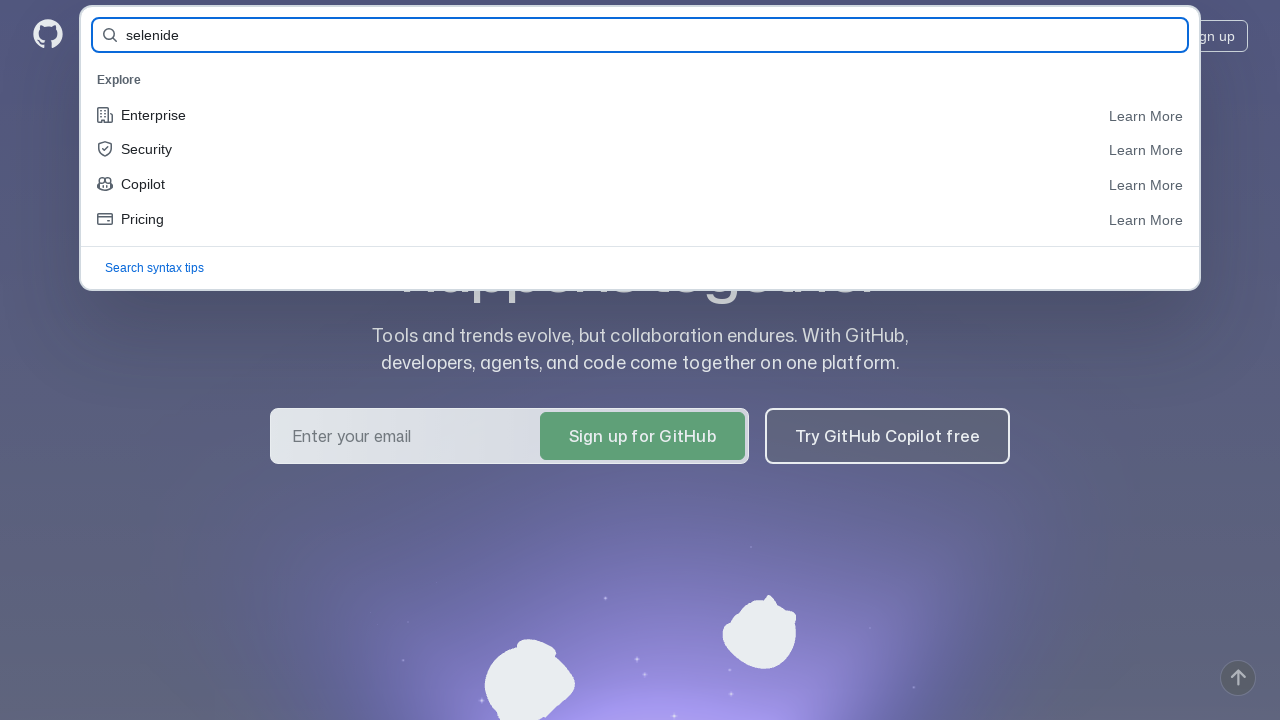

Pressed Enter to execute search on input#query-builder-test
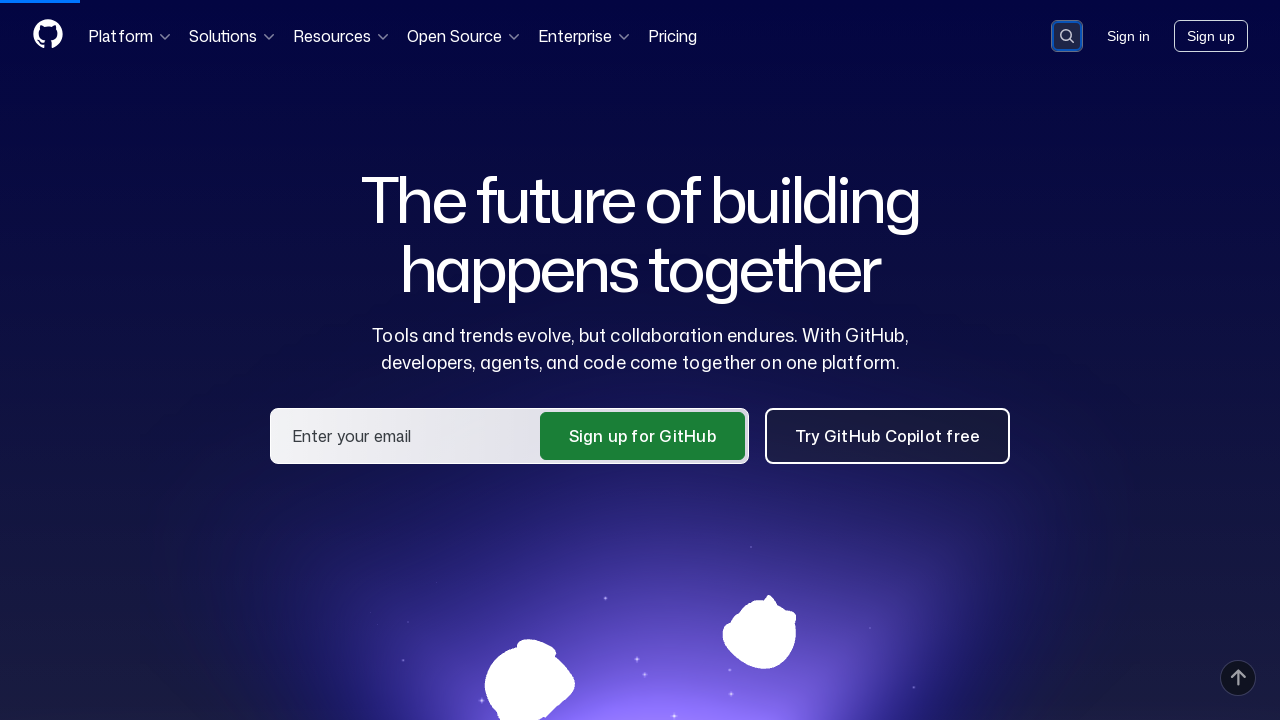

Search results page loaded with selenide in URL
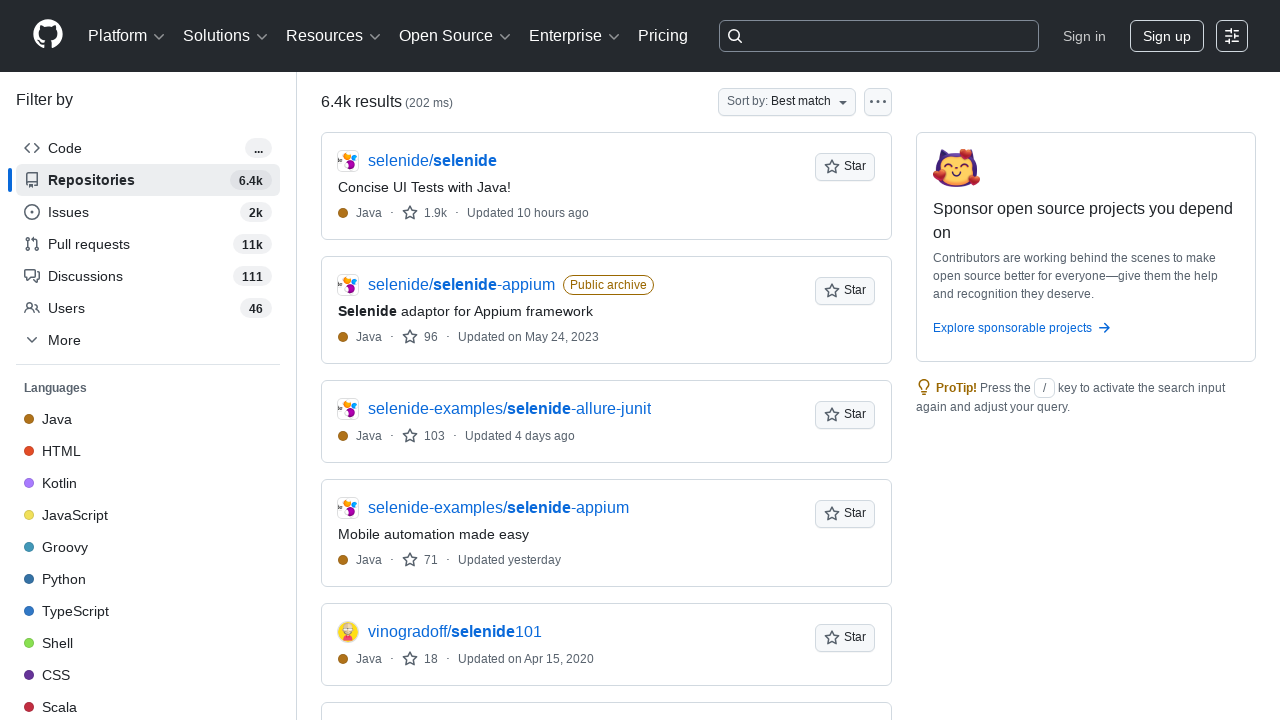

Verified search results contain 'selenide' text
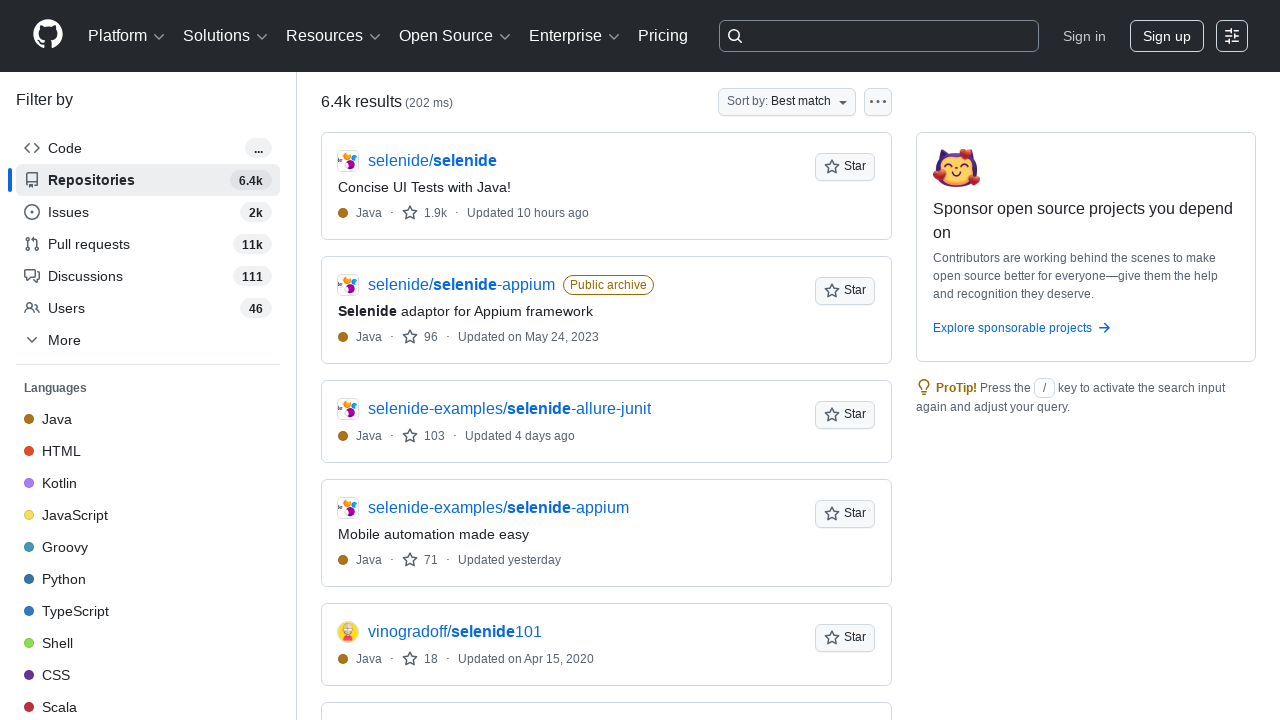

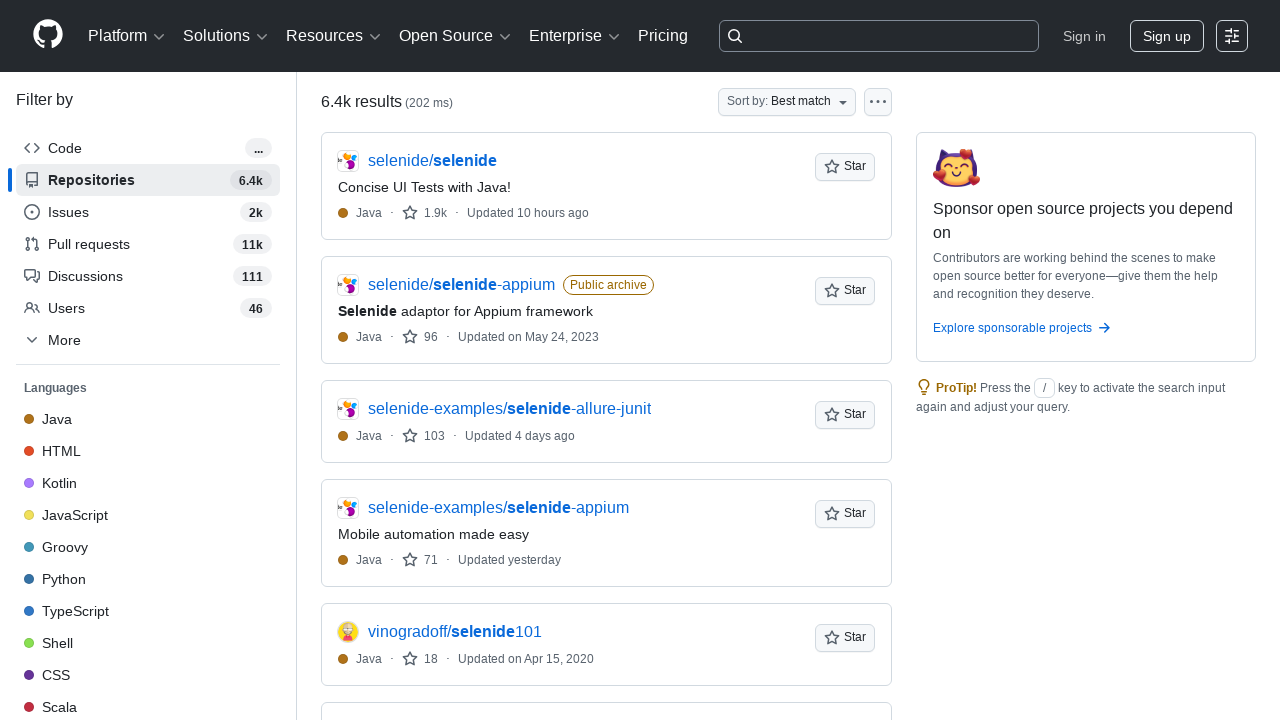